Tests link navigation by clicking a link with calculated text, then fills out a multi-field form with personal information (first name, last name, city, country) and submits it.

Starting URL: http://suninjuly.github.io/find_link_text

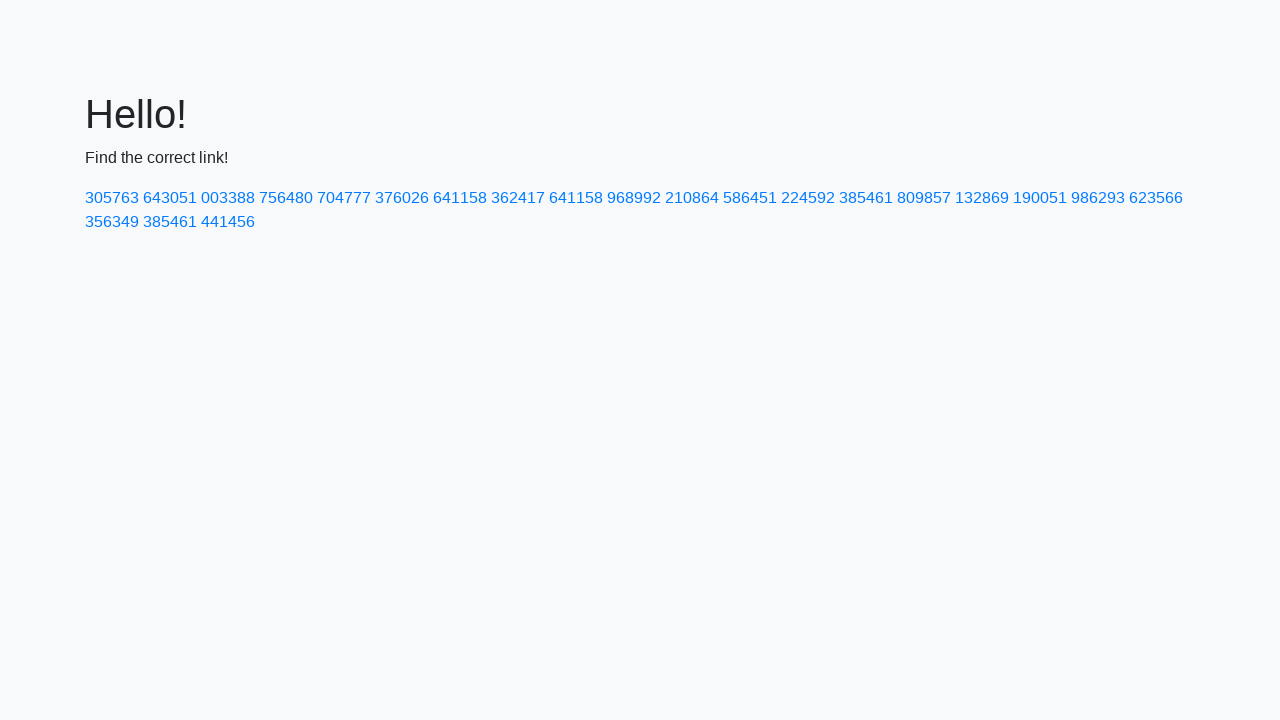

Clicked link with calculated text '224592' at (808, 198) on text=224592
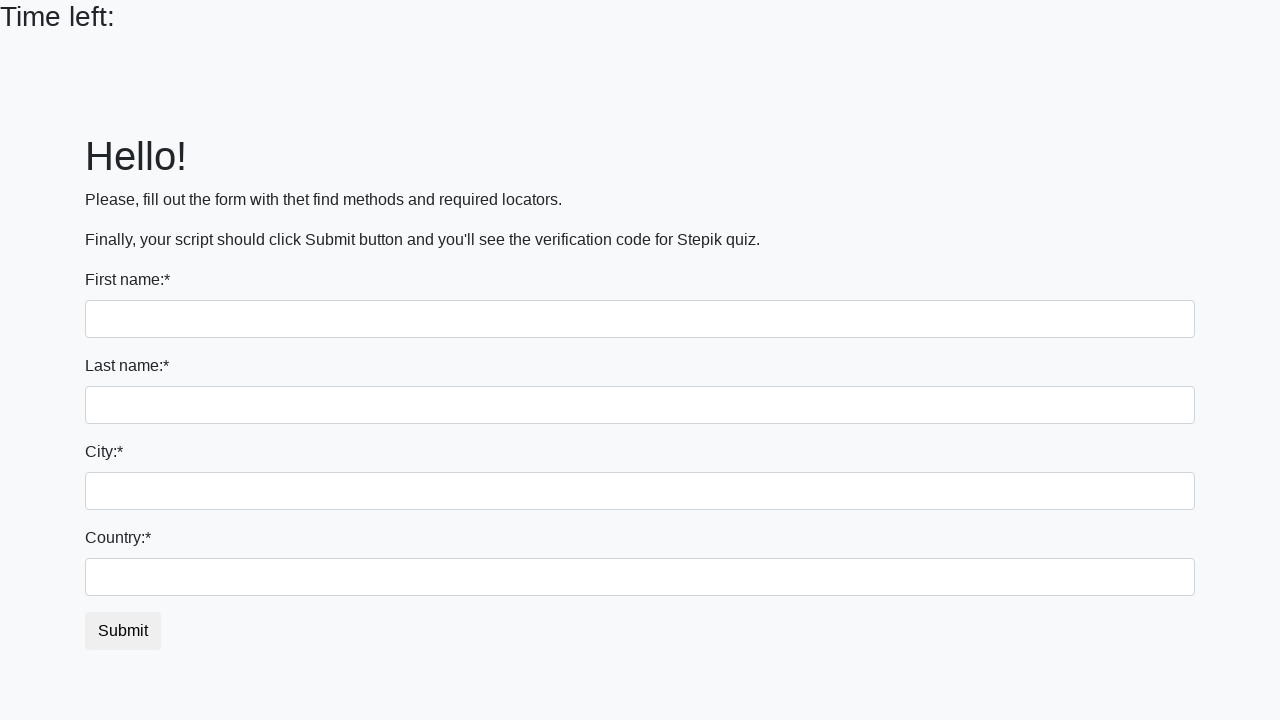

Filled in first name field with 'Anton' on input
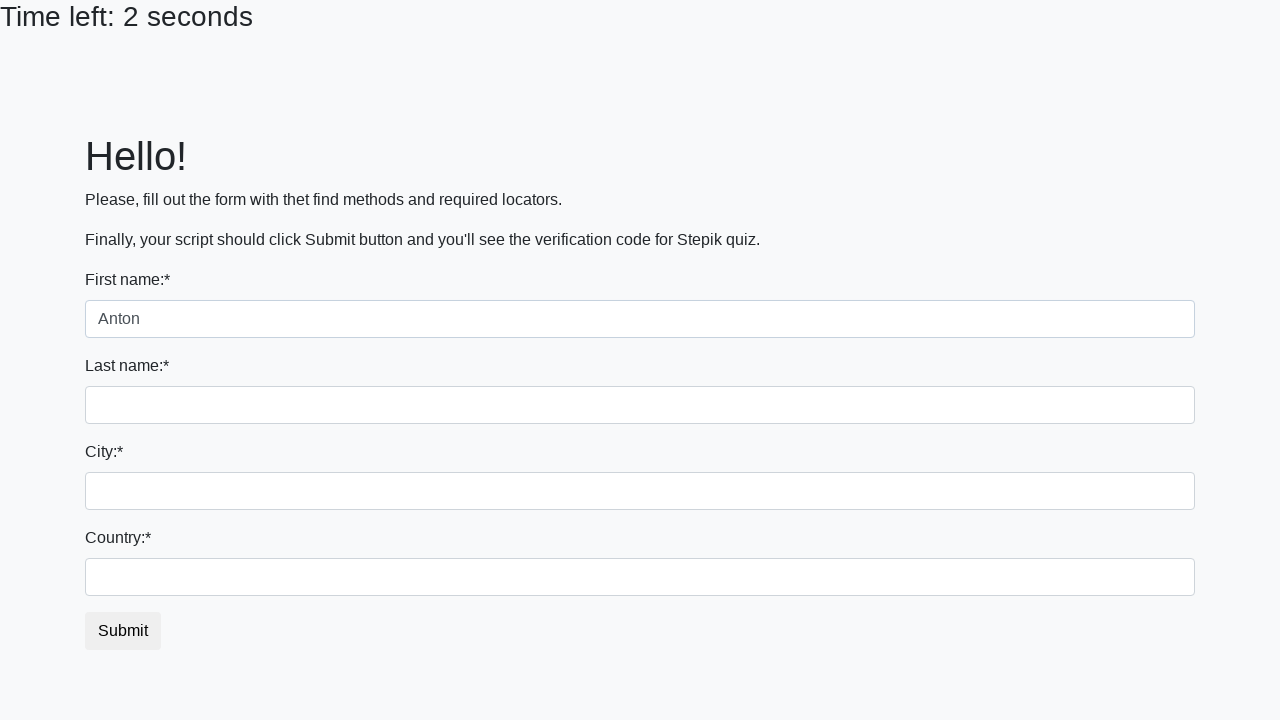

Filled in last name field with 'Sokolov' on input[name='last_name']
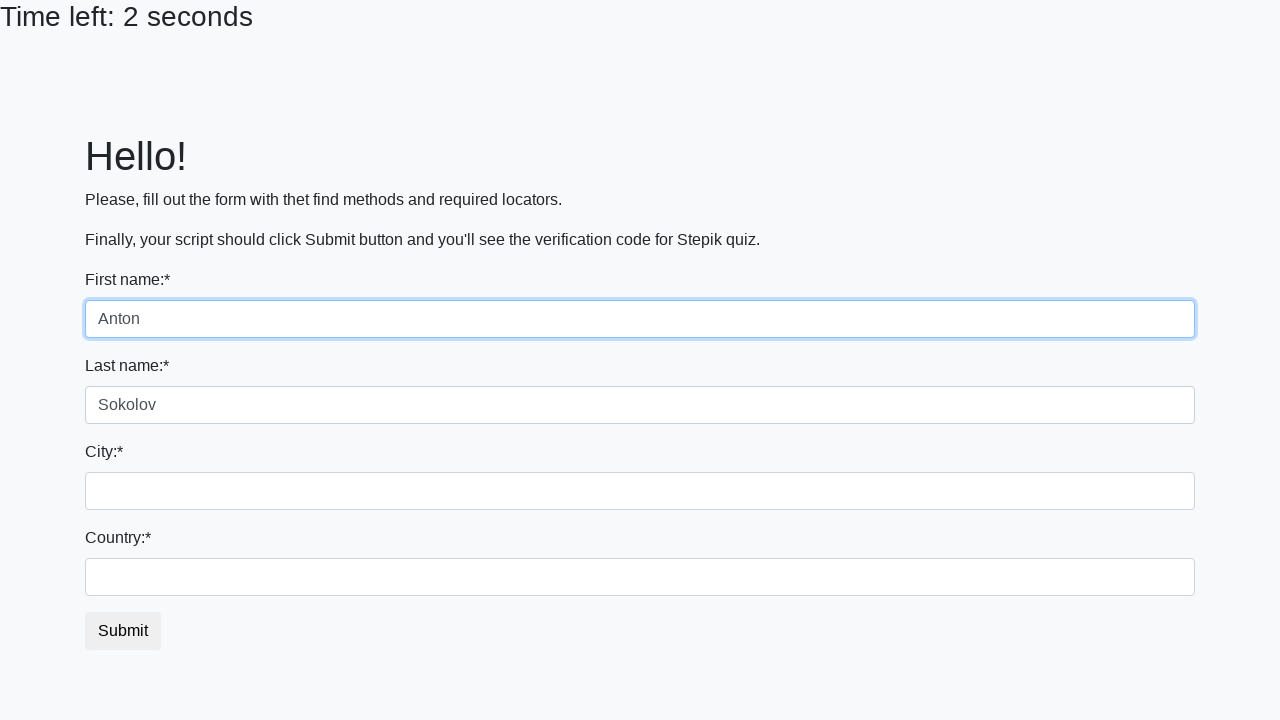

Filled in city field with 'Ufa' on .city
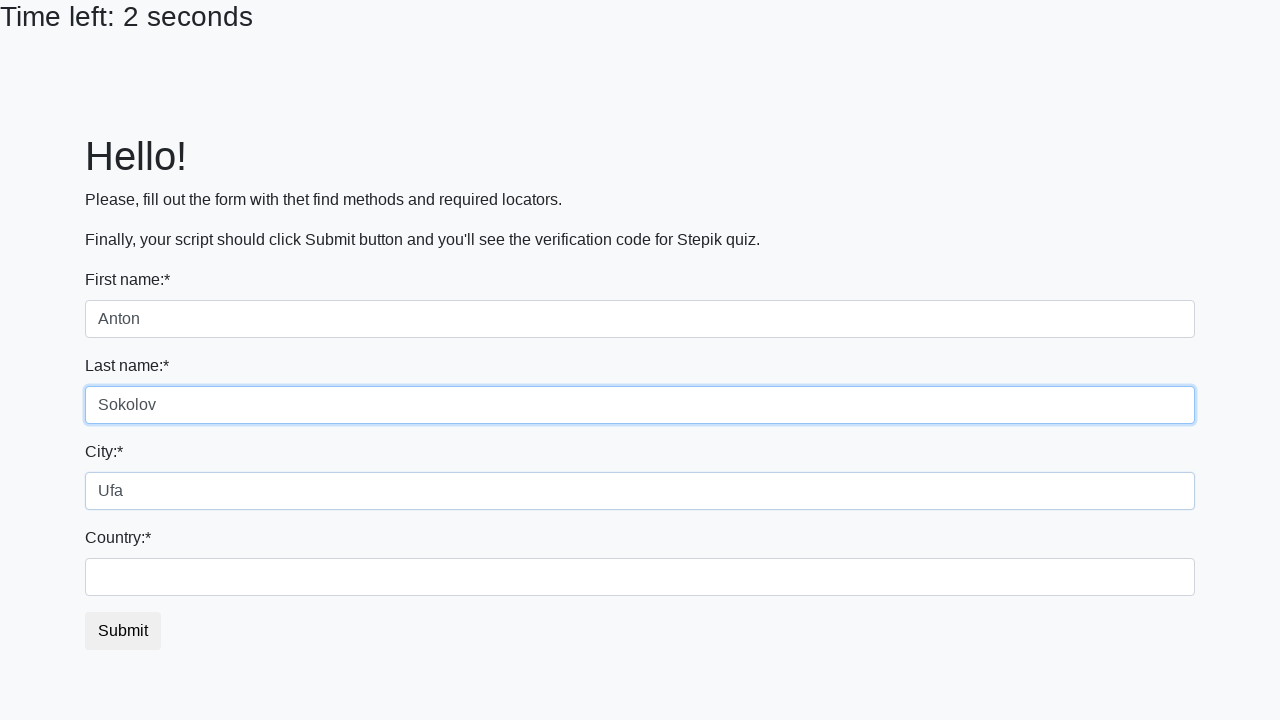

Filled in country field with 'Russia' on #country
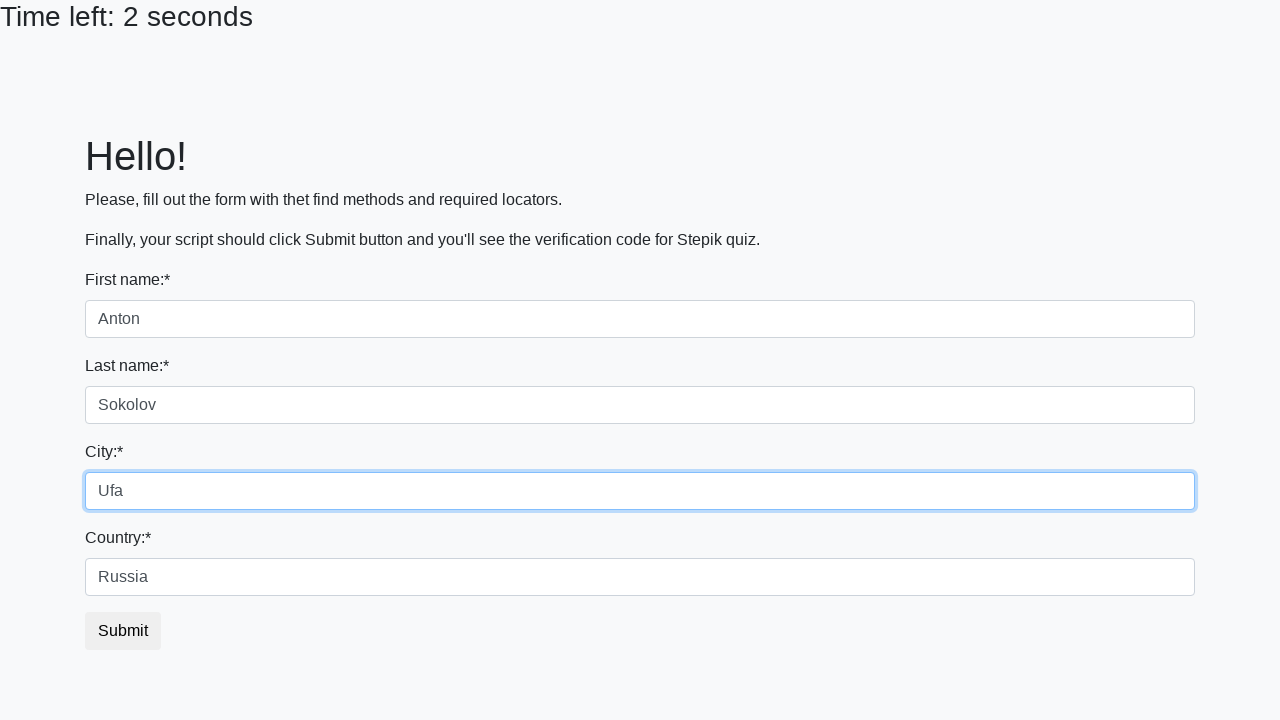

Clicked submit button to submit the form at (123, 631) on button.btn
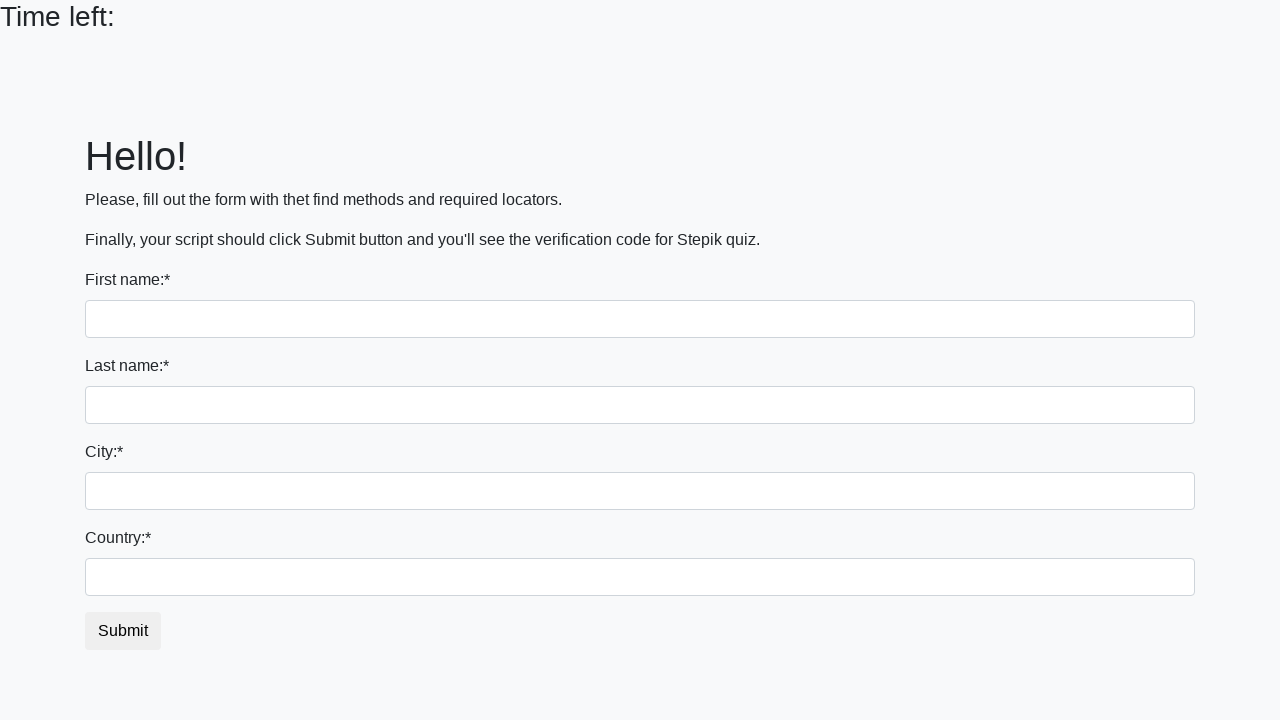

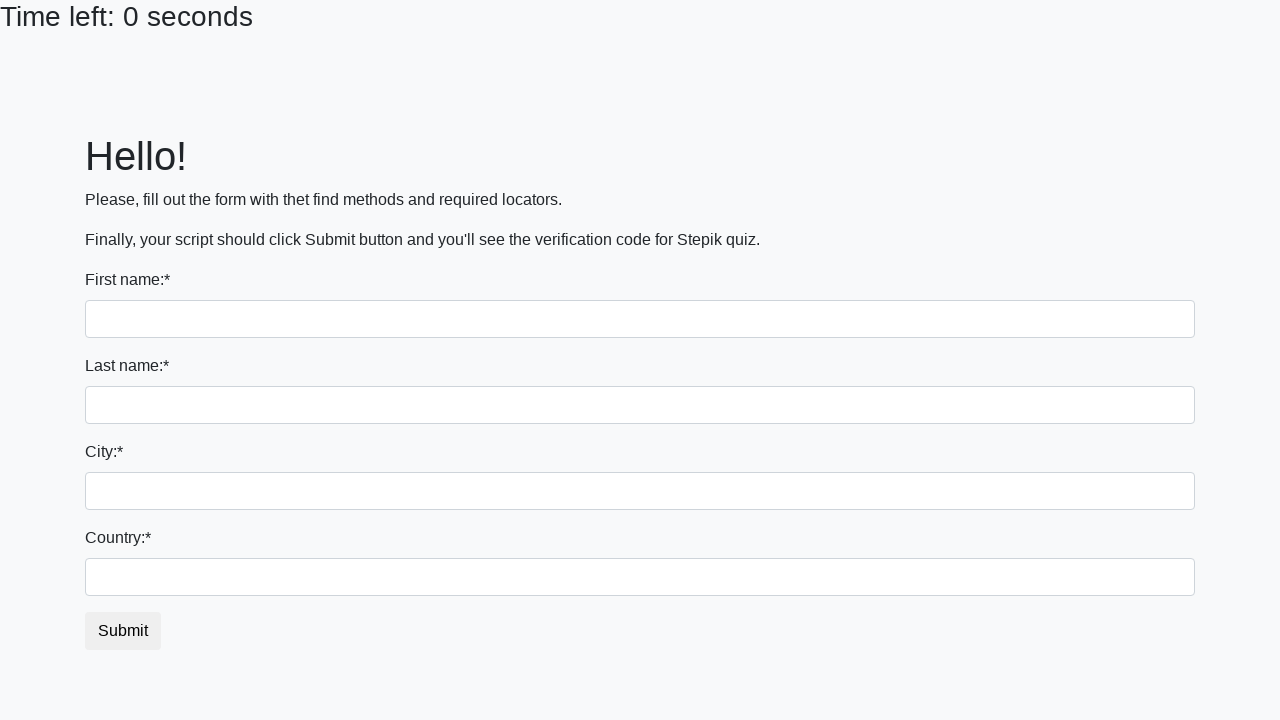